Tests JavaScript prompt alert functionality by clicking a button to trigger a JS prompt, entering text into the prompt, and dismissing it.

Starting URL: https://the-internet.herokuapp.com/javascript_alerts

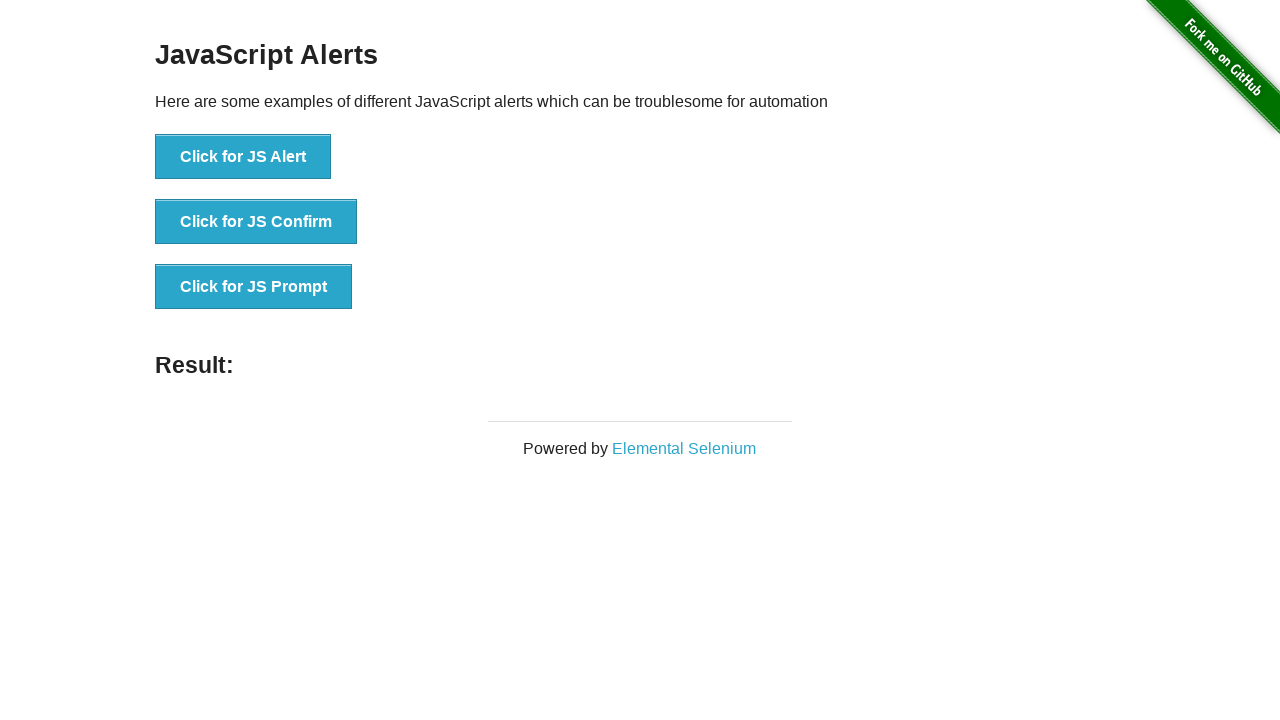

Clicked 'Click for JS Prompt' button to trigger JavaScript prompt at (254, 287) on xpath=//button[normalize-space()='Click for JS Prompt']
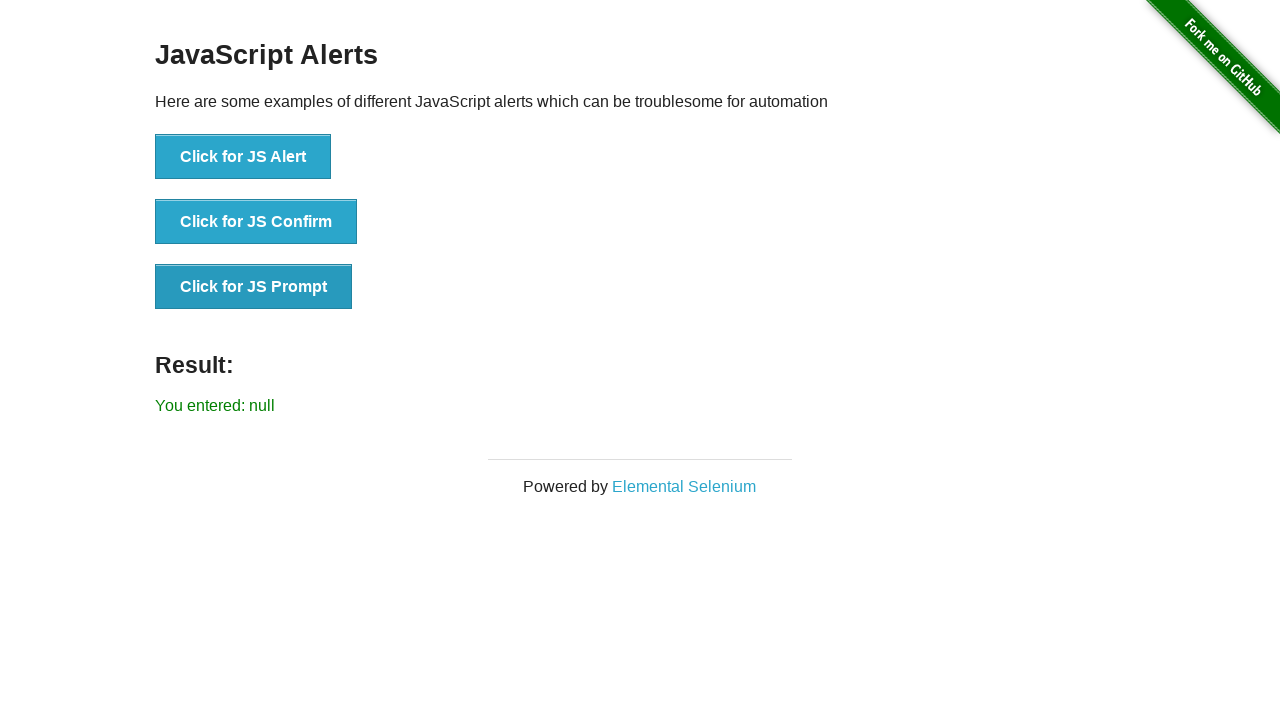

Set up dialog handler to accept prompt with 'welcome' text
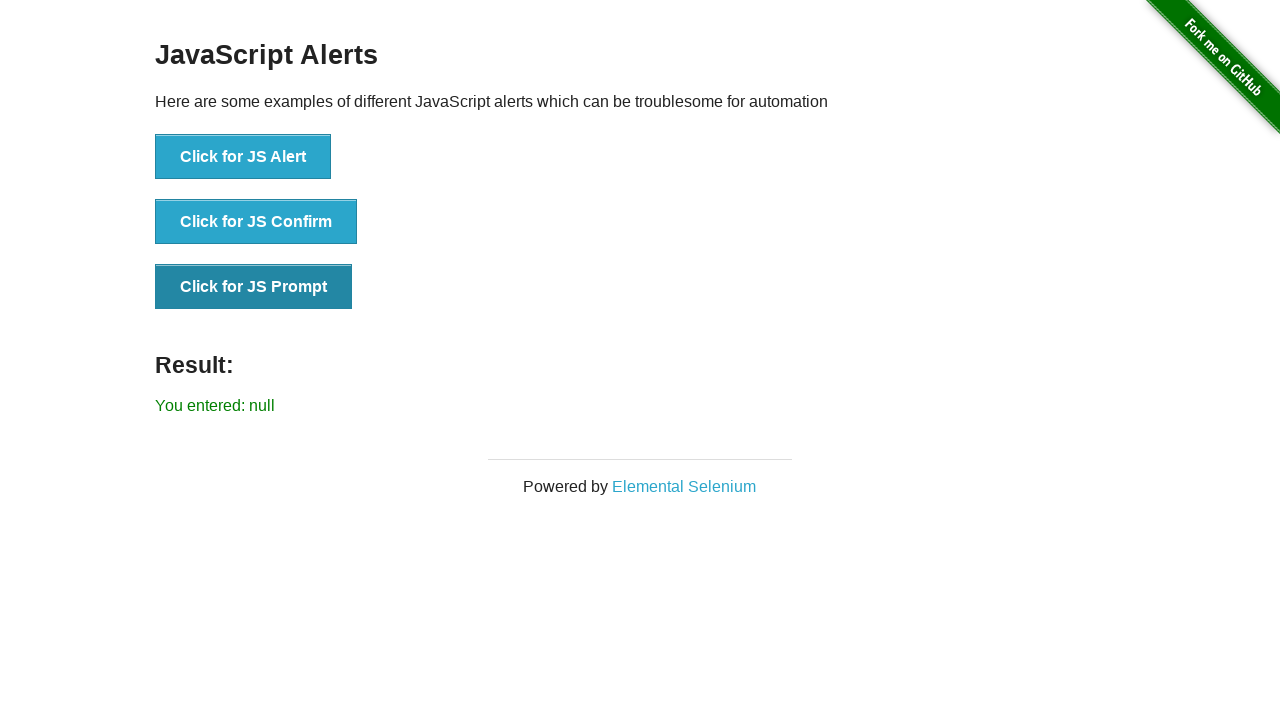

Registered dialog event listener
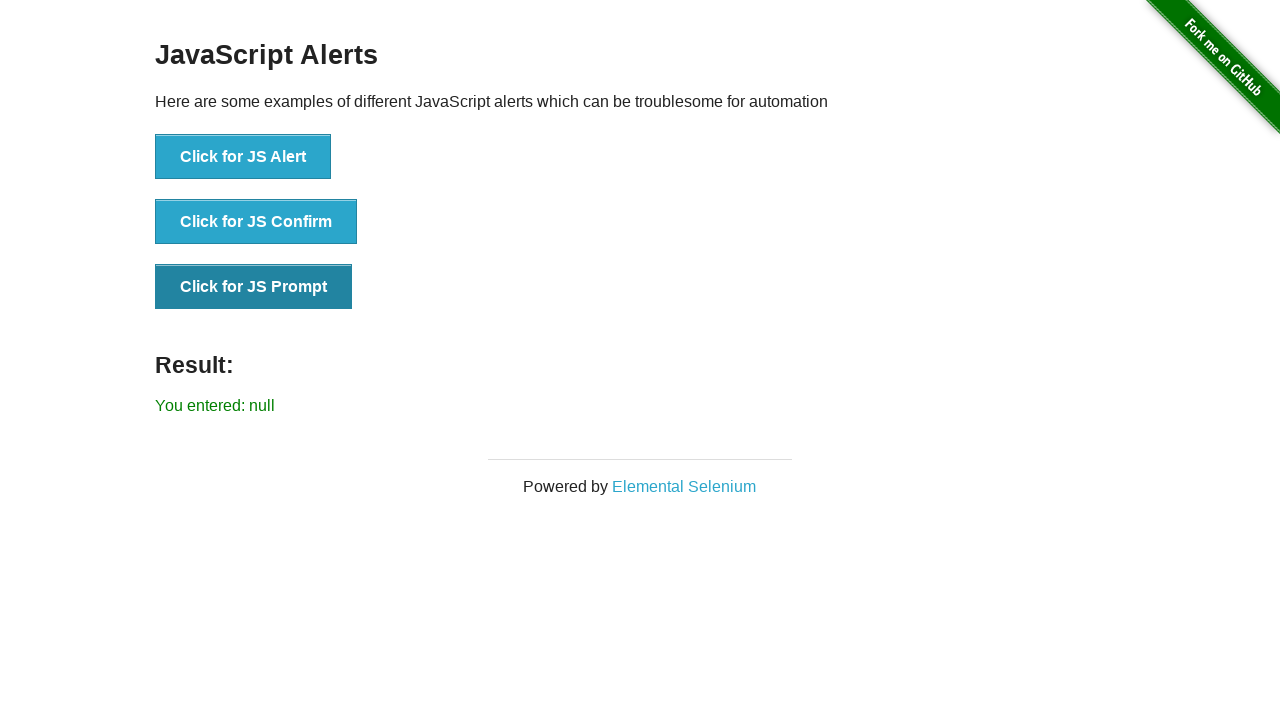

Clicked 'Click for JS Prompt' button again to trigger dialog with handler ready at (254, 287) on xpath=//button[normalize-space()='Click for JS Prompt']
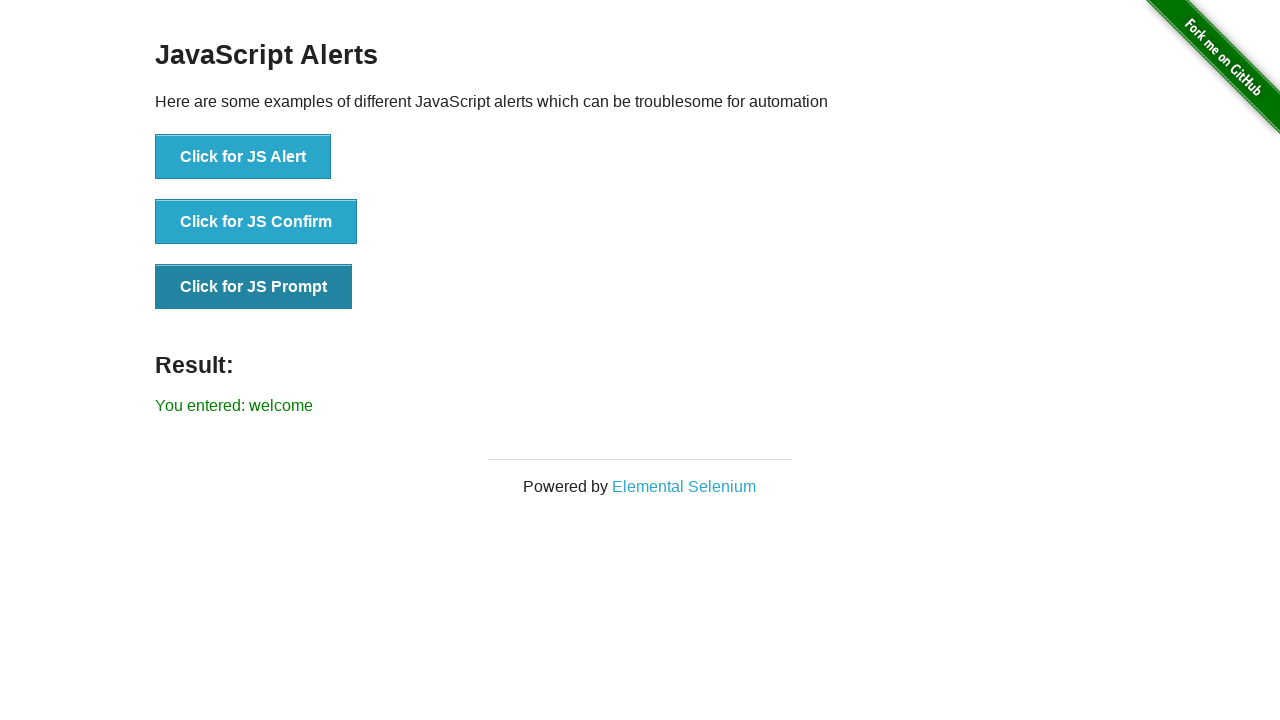

Result element appeared after prompt was dismissed
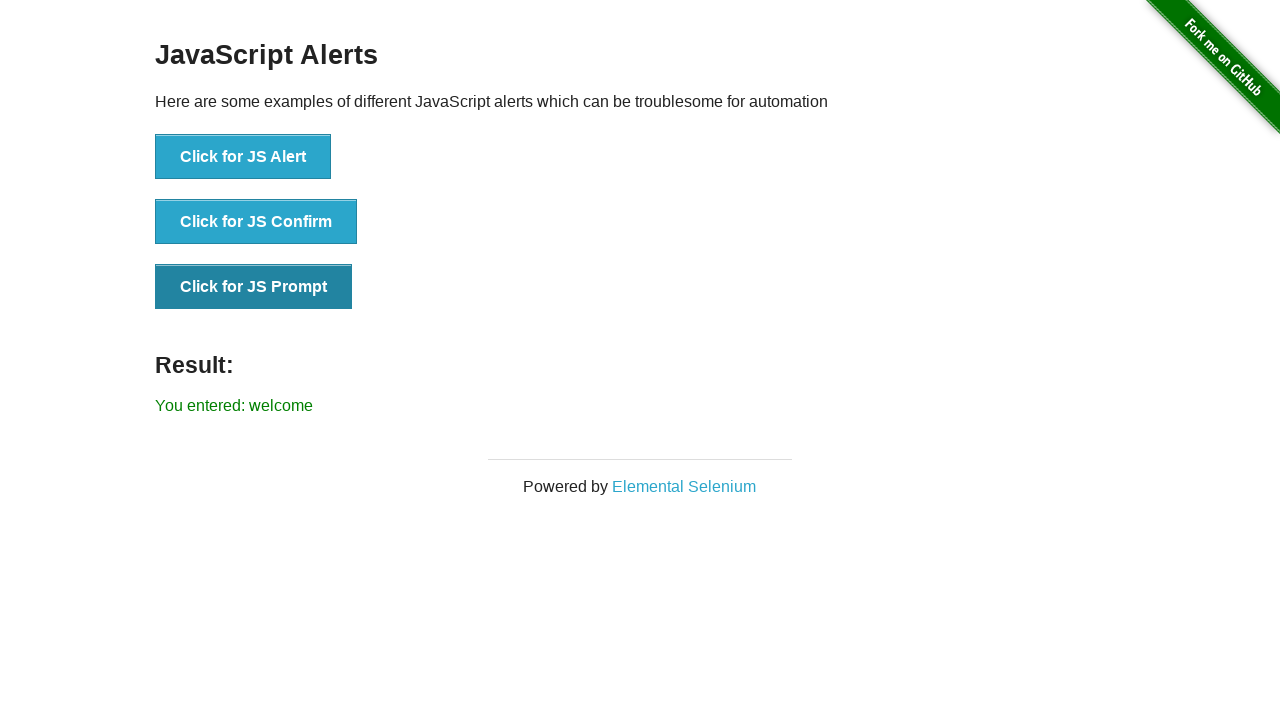

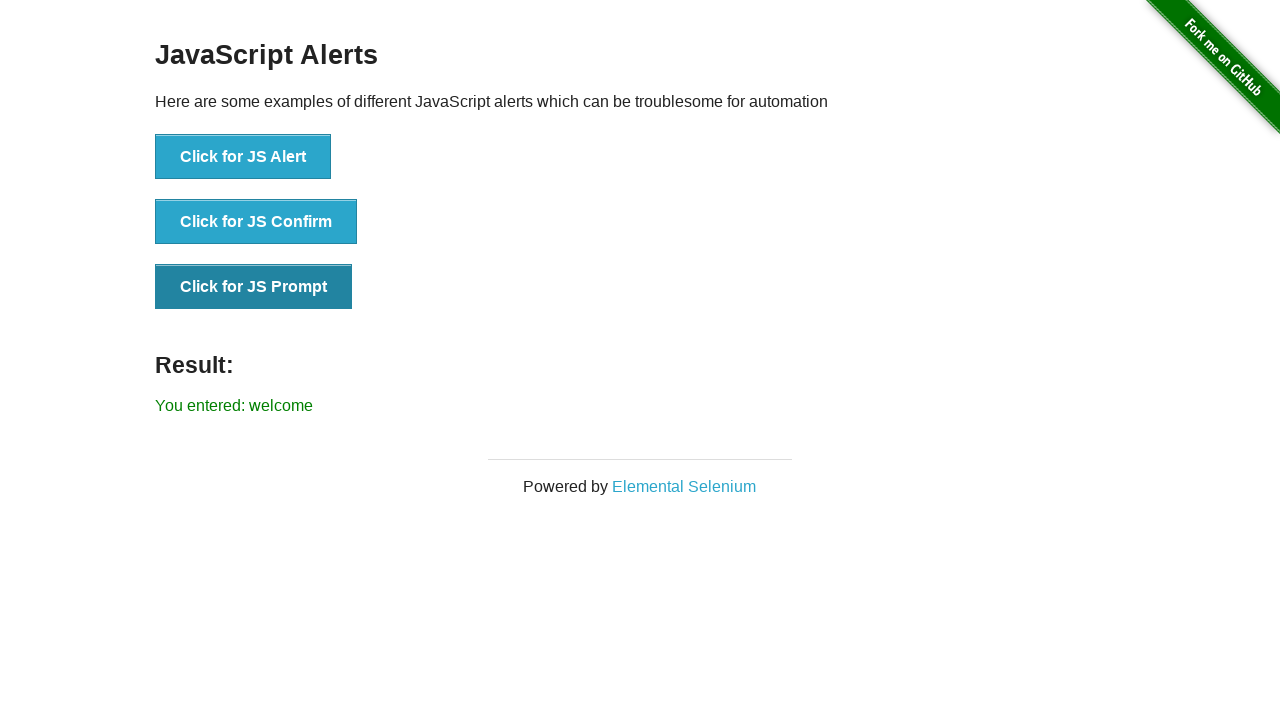